Navigates to a page with a large table and highlights a specific element by applying a red dashed border style using JavaScript, then reverts the style after a delay.

Starting URL: http://the-internet.herokuapp.com/large

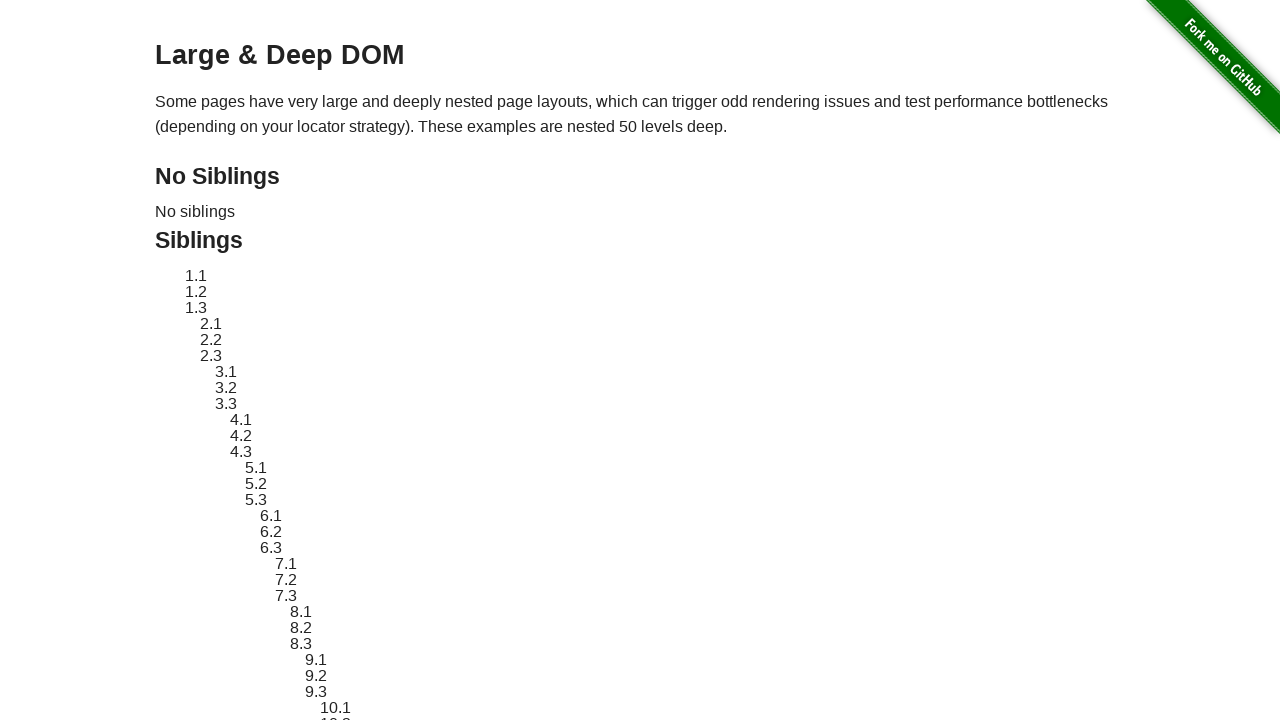

Element #sibling-2.3 is present and ready
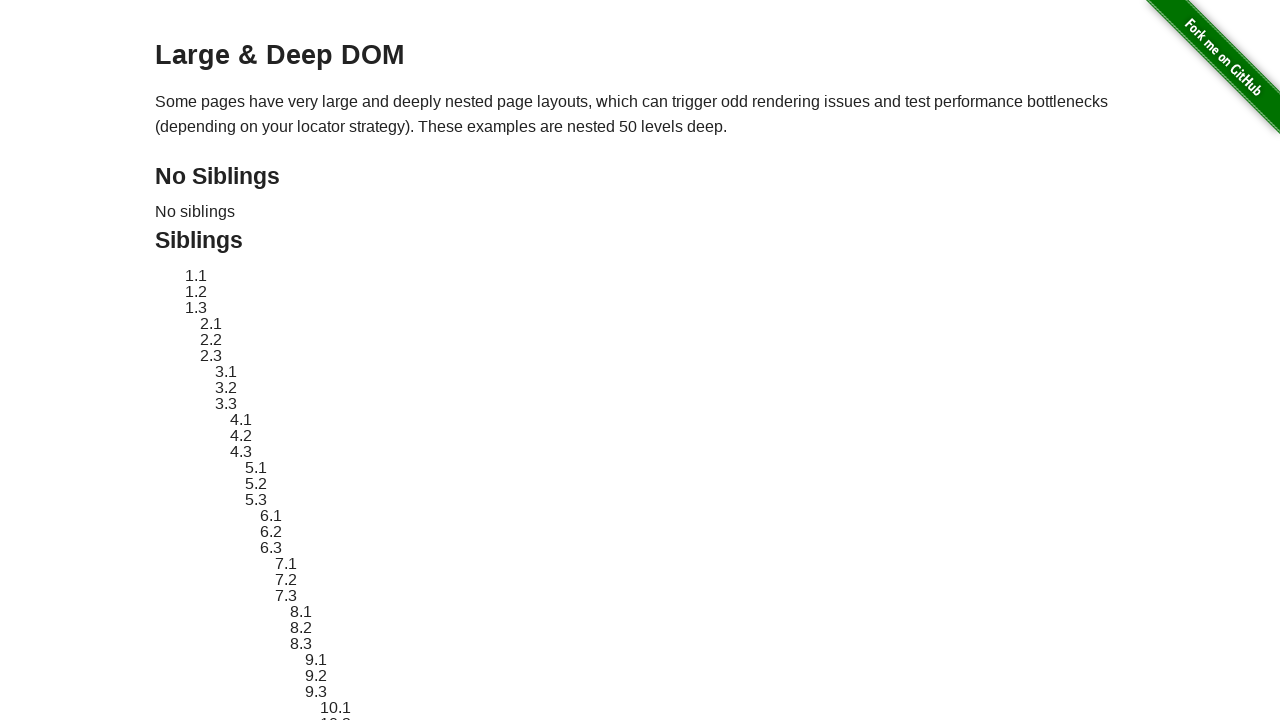

Retrieved original style attribute from element
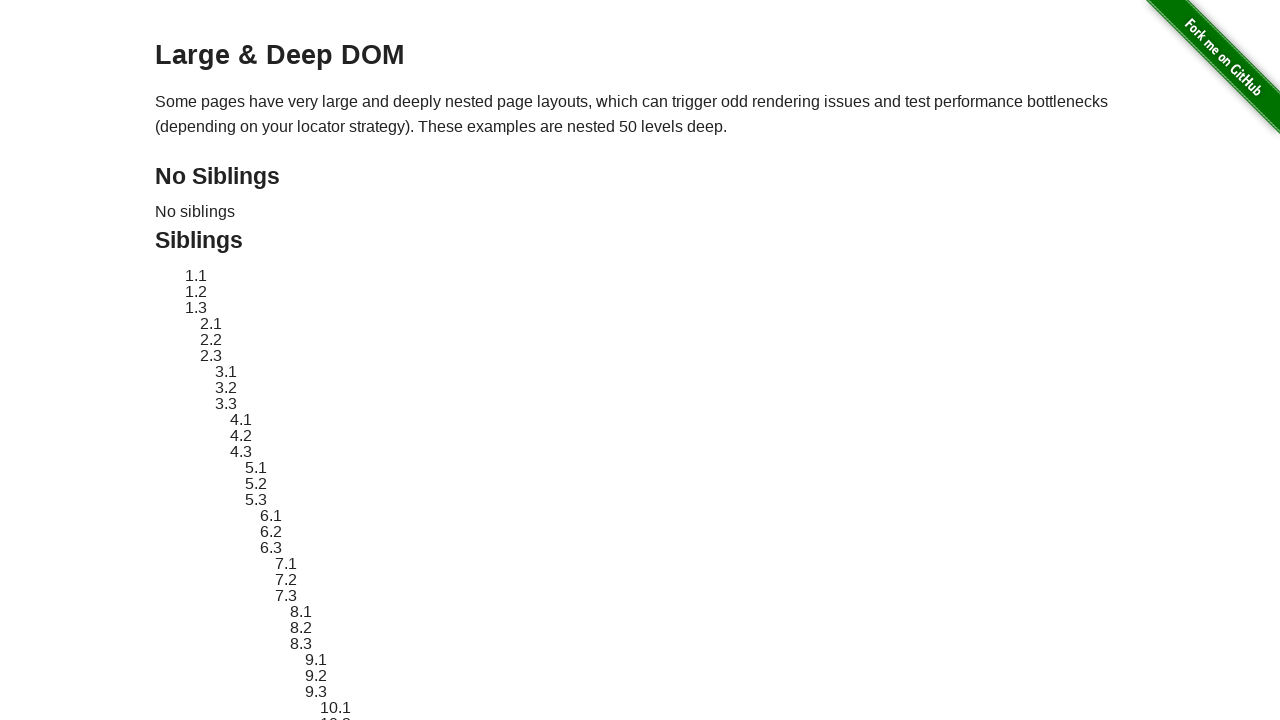

Applied red dashed border style to element
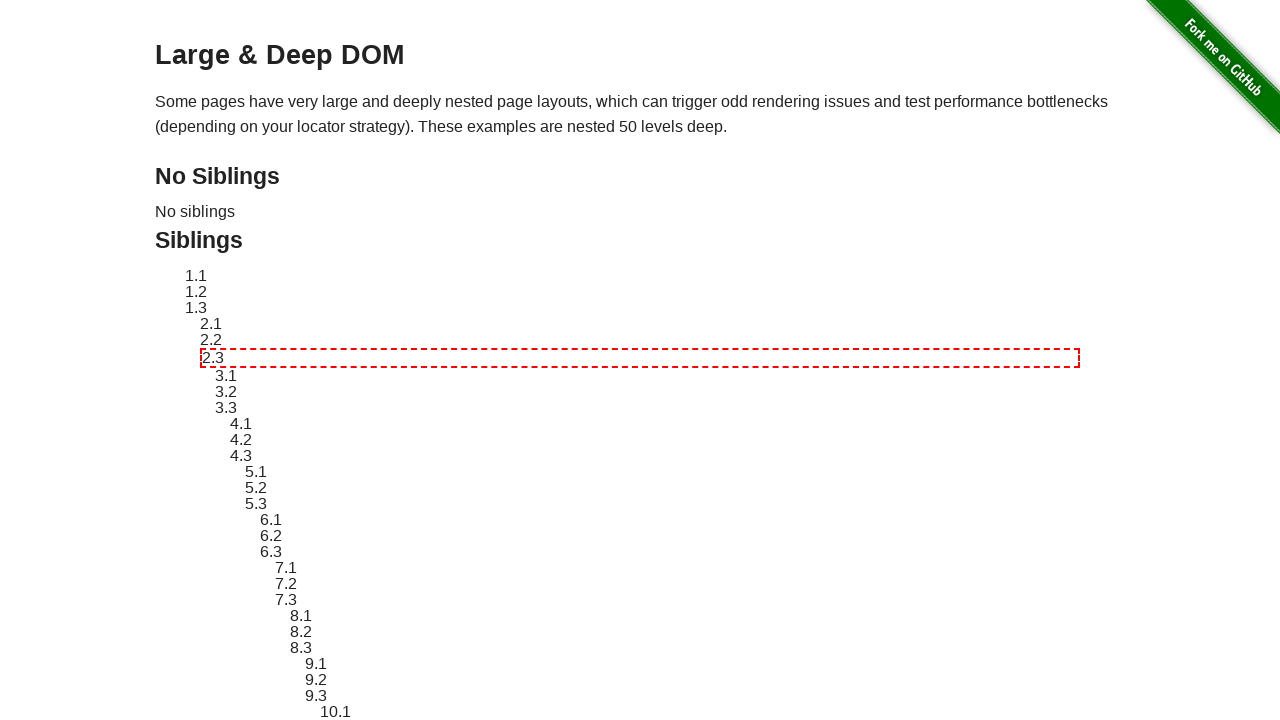

Waited 3 seconds to observe the highlighted element
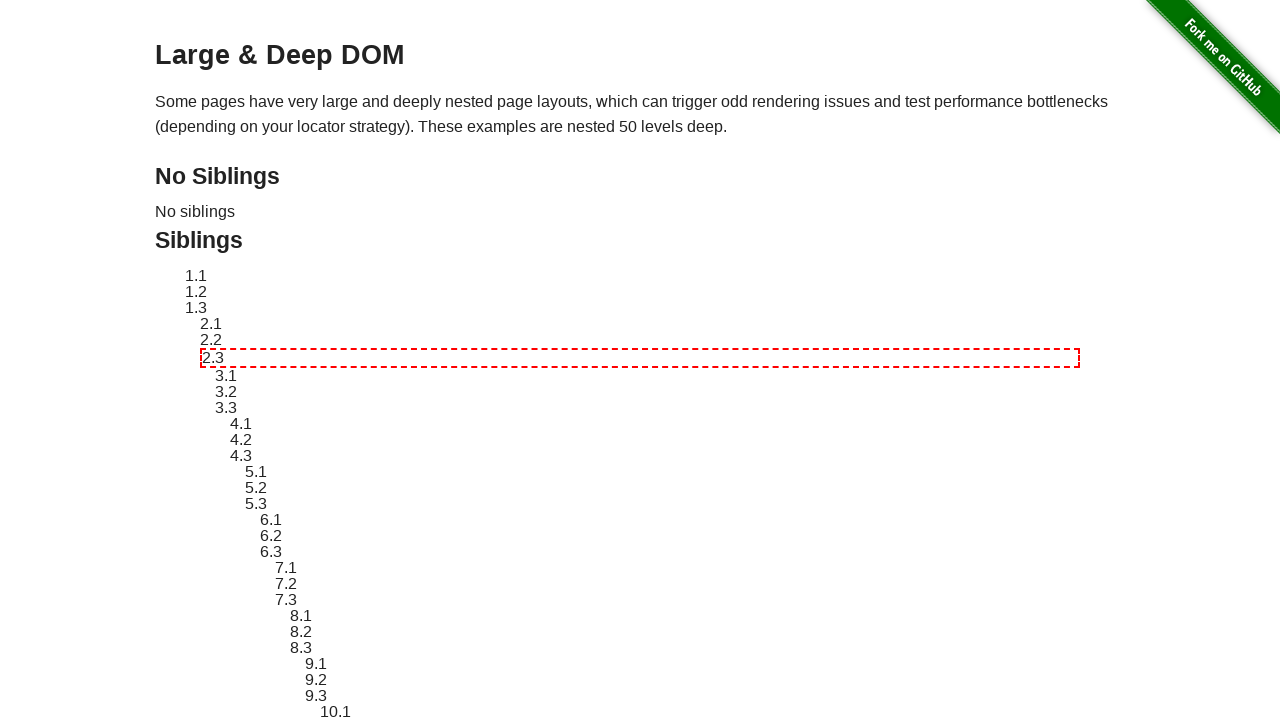

Reverted element style to original state
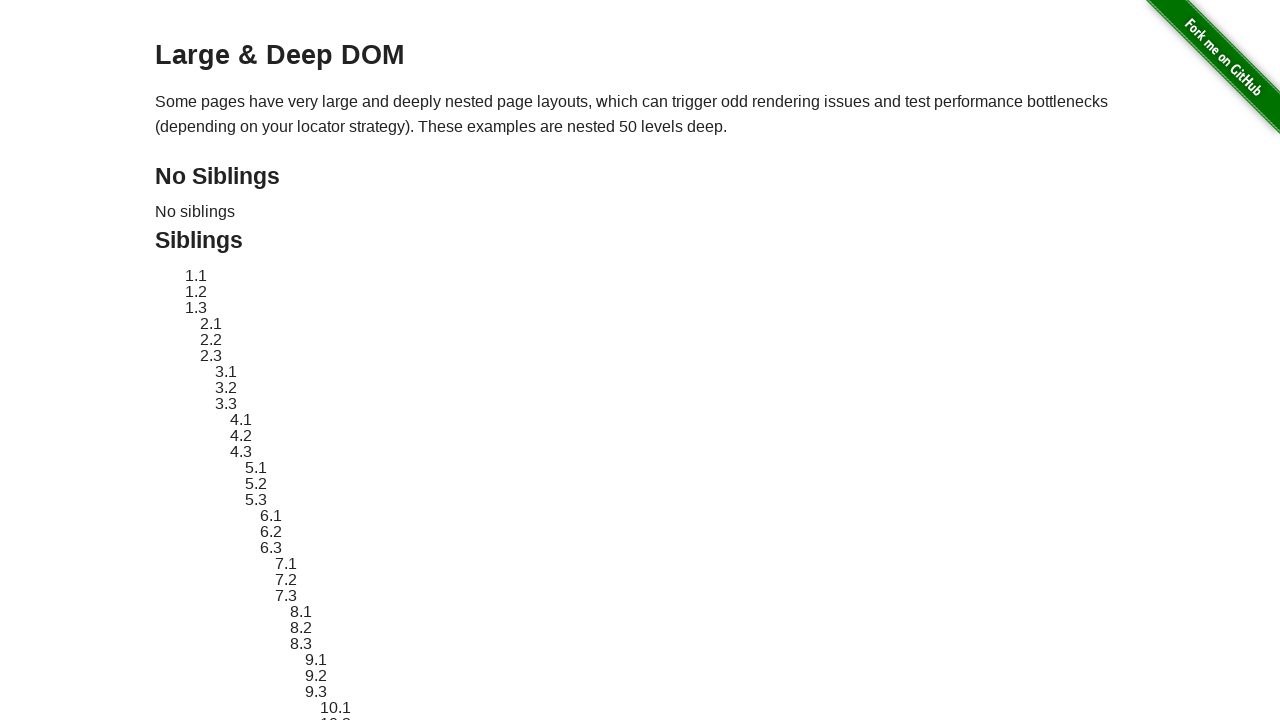

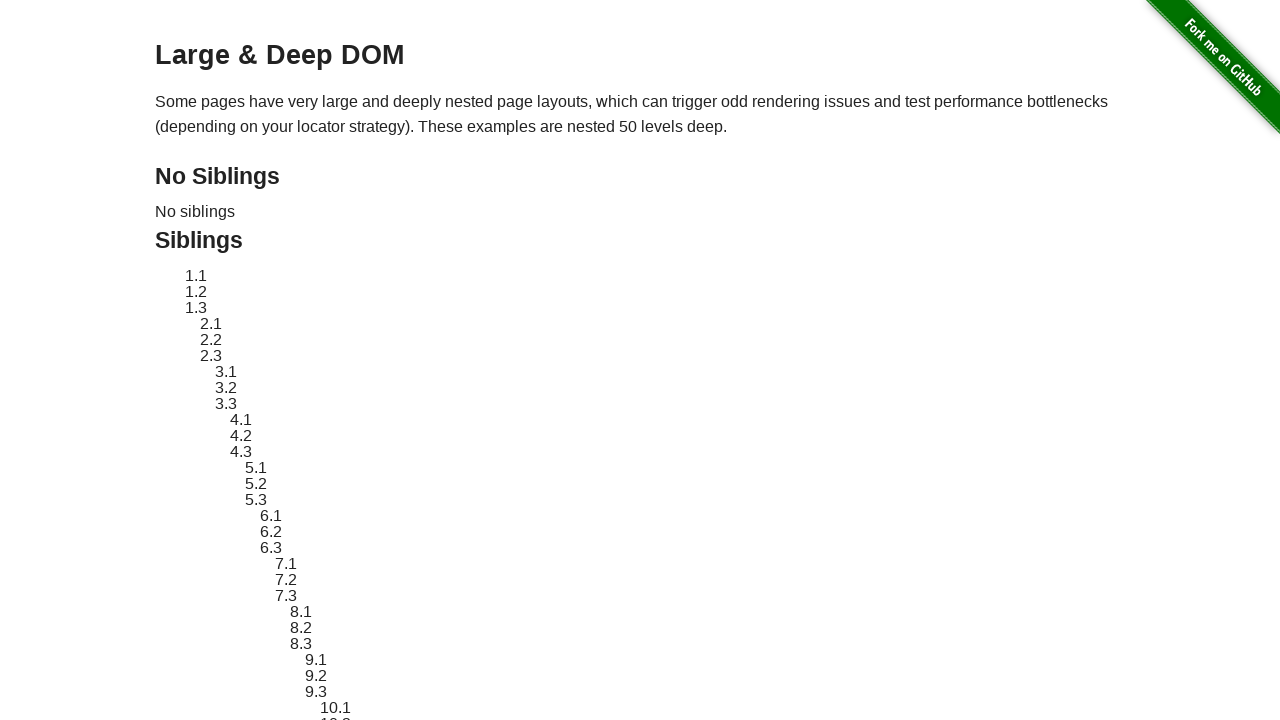